Navigates to a Polish e-commerce website and verifies that a link to the advanced search page exists with the expected Polish text "Wyszukiwanie zaawansowane"

Starting URL: https://koma.lux.pl/

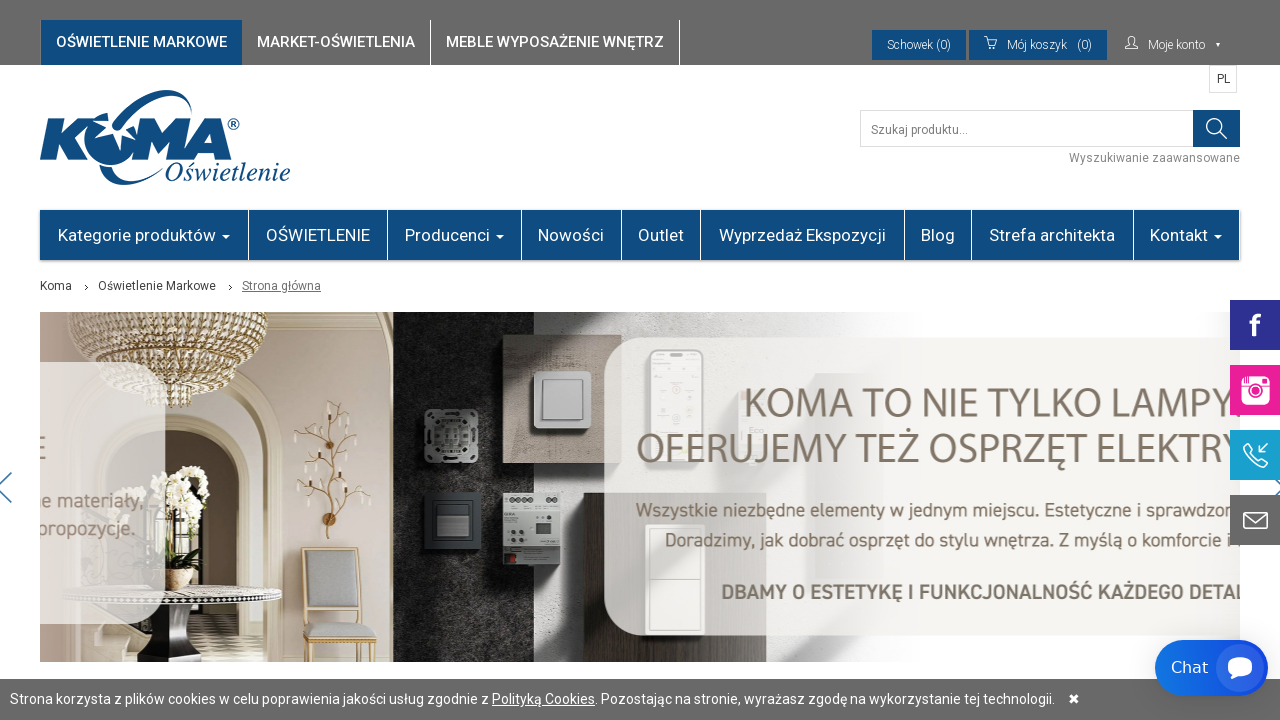

Advanced search link appeared on the page
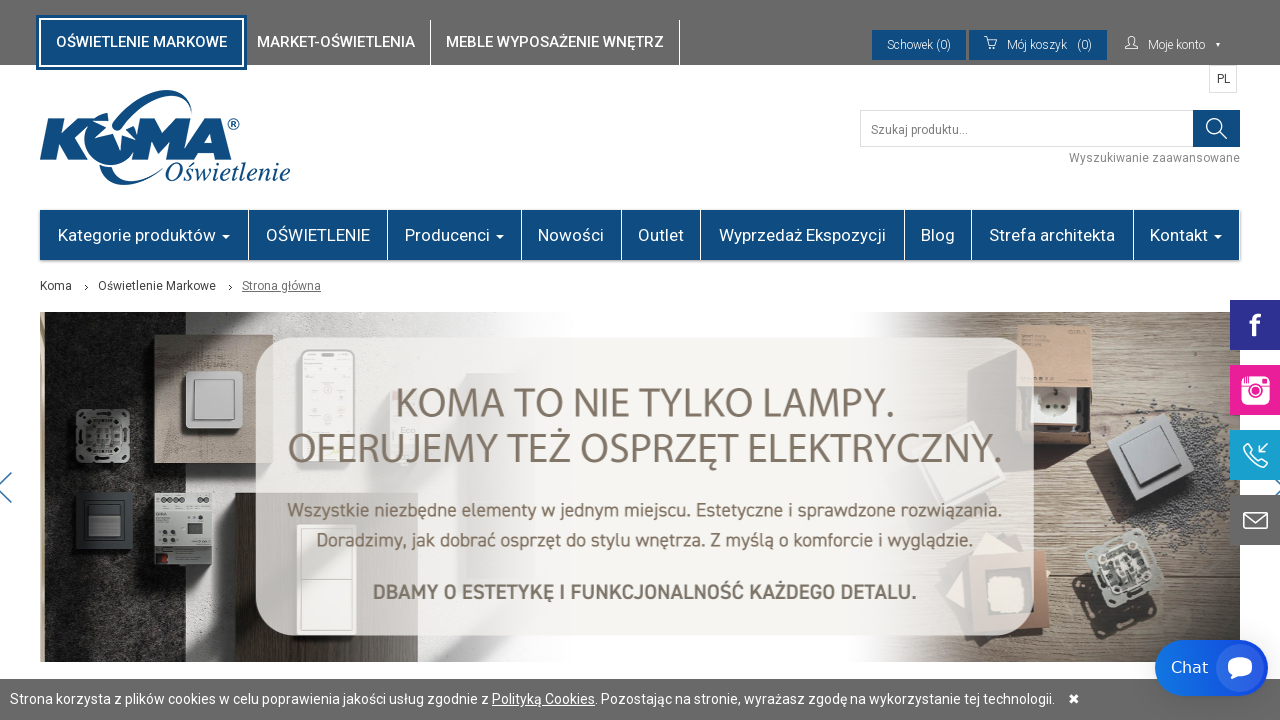

Verified advanced search link contains correct Polish text 'Wyszukiwanie zaawansowane'
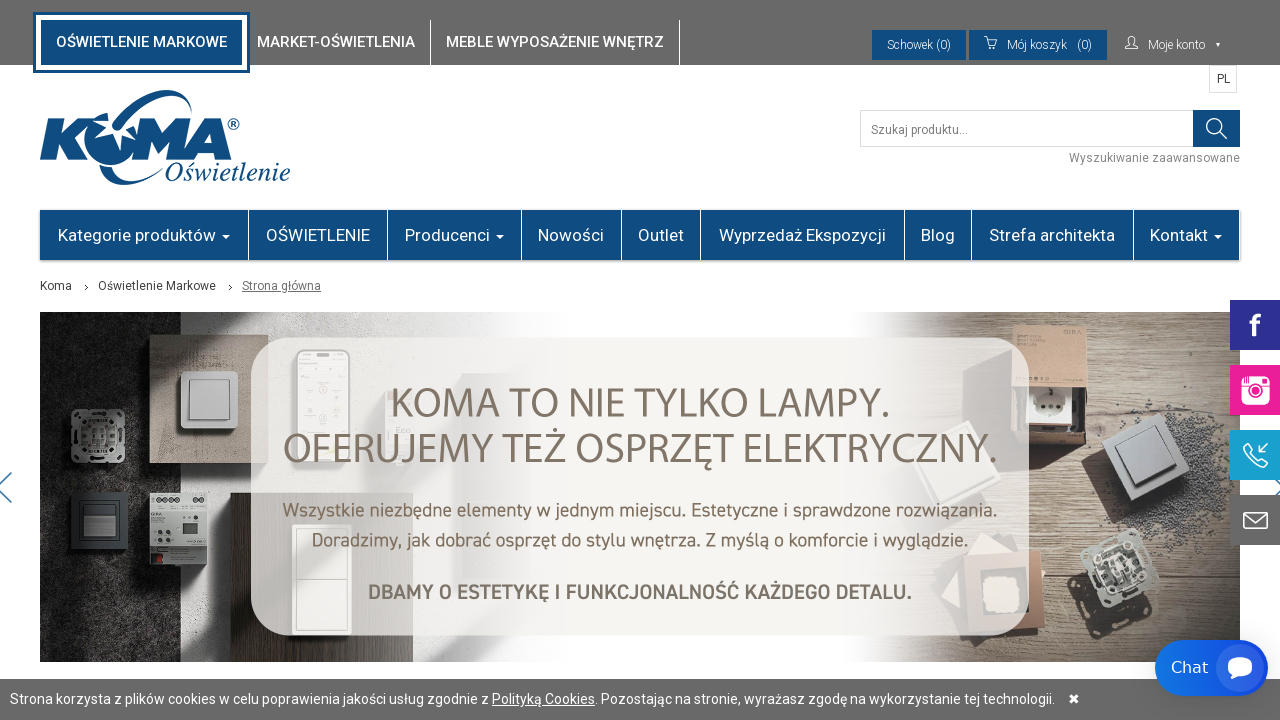

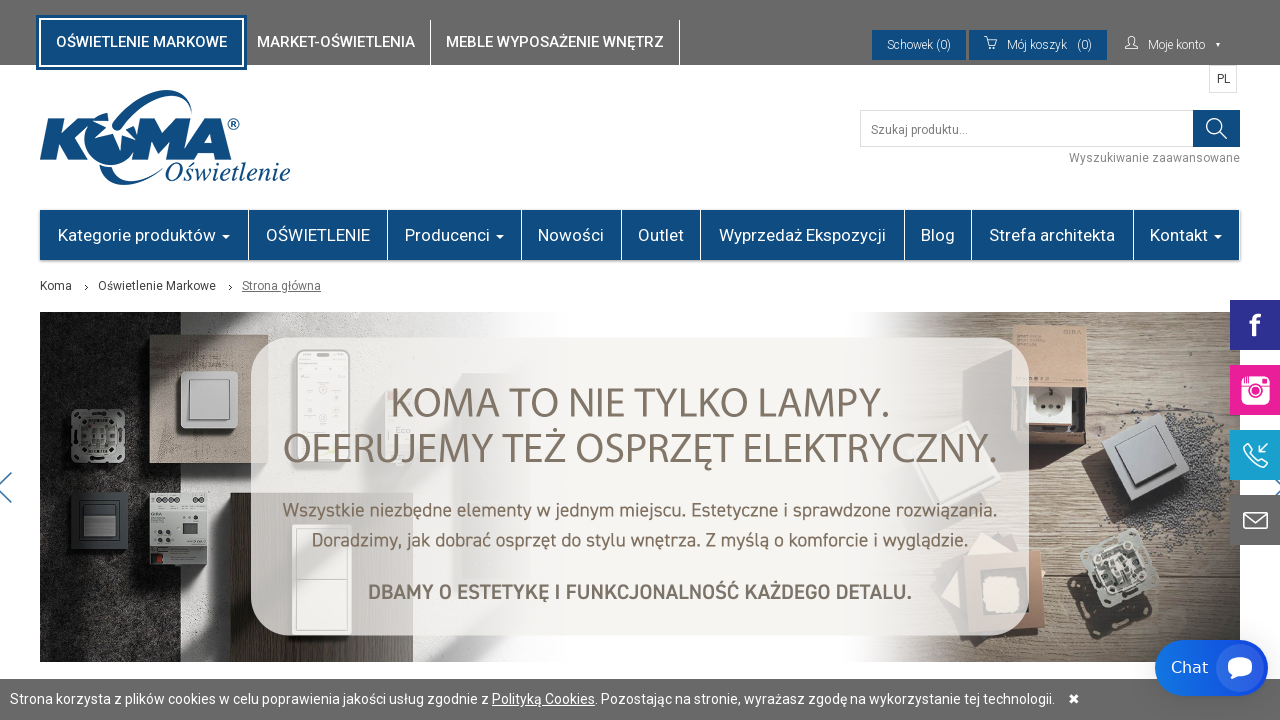